Tests JavaScript alert handling by clicking a button that triggers an alert popup and then accepting/dismissing the alert dialog

Starting URL: https://testautomationpractice.blogspot.com/

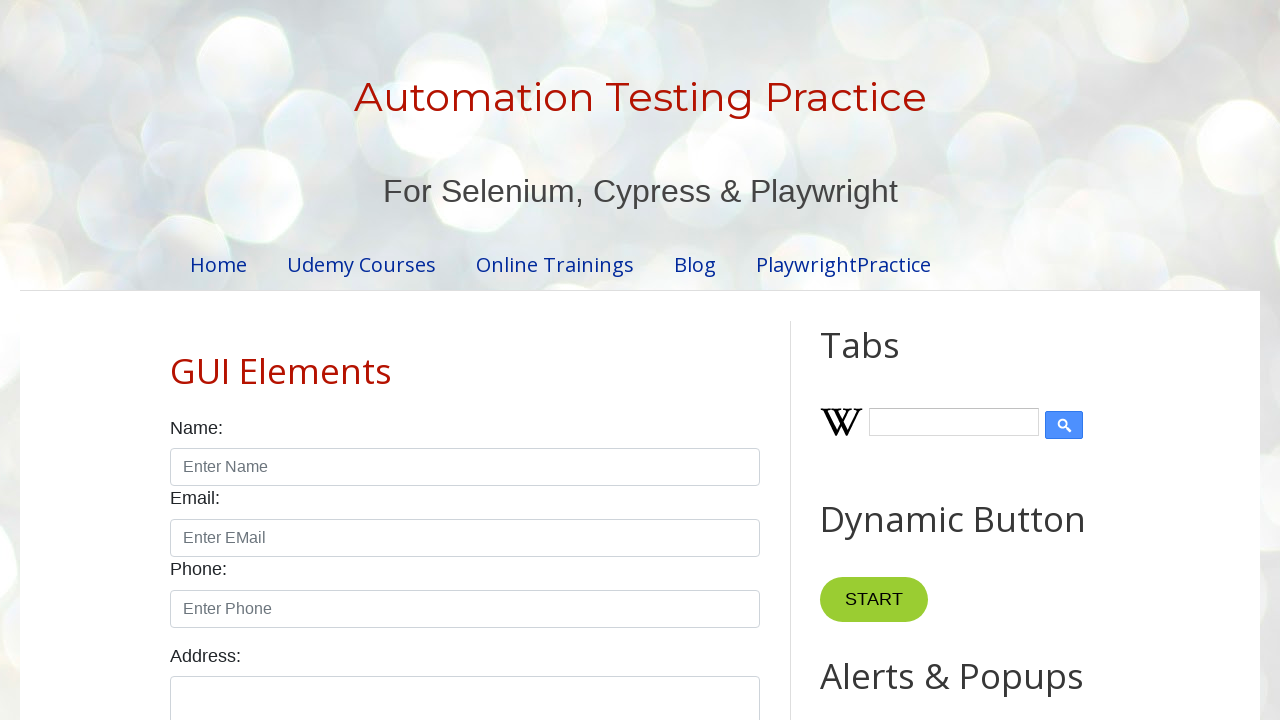

Clicked button to trigger JavaScript alert at (888, 361) on xpath=//*[@id="HTML9"]/div[1]/button[1]
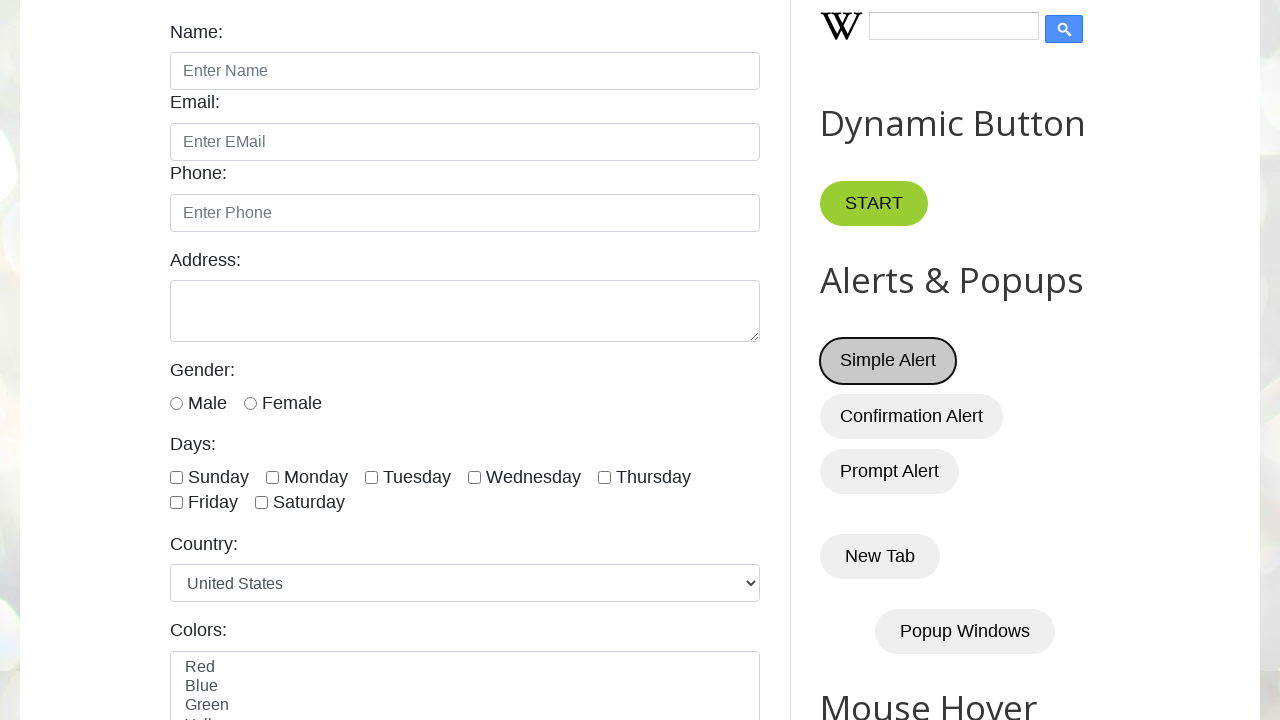

Set up dialog handler to accept alerts
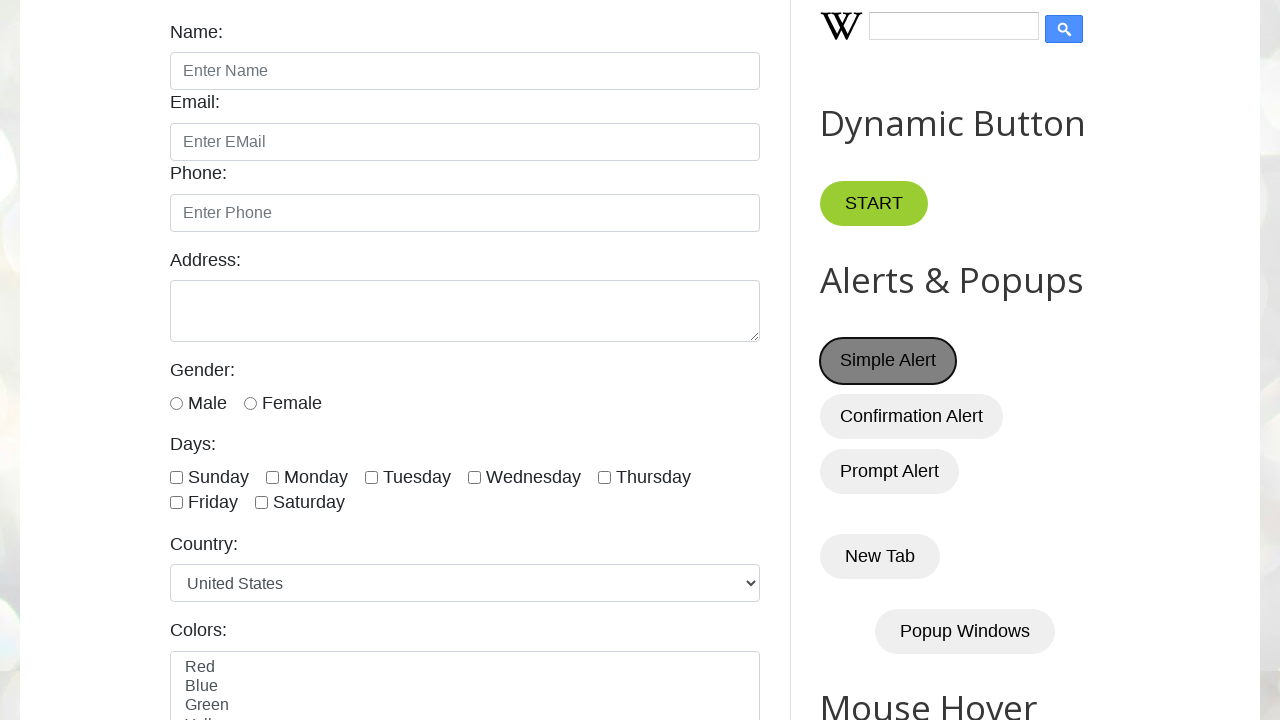

Waited 1 second for alert to be processed
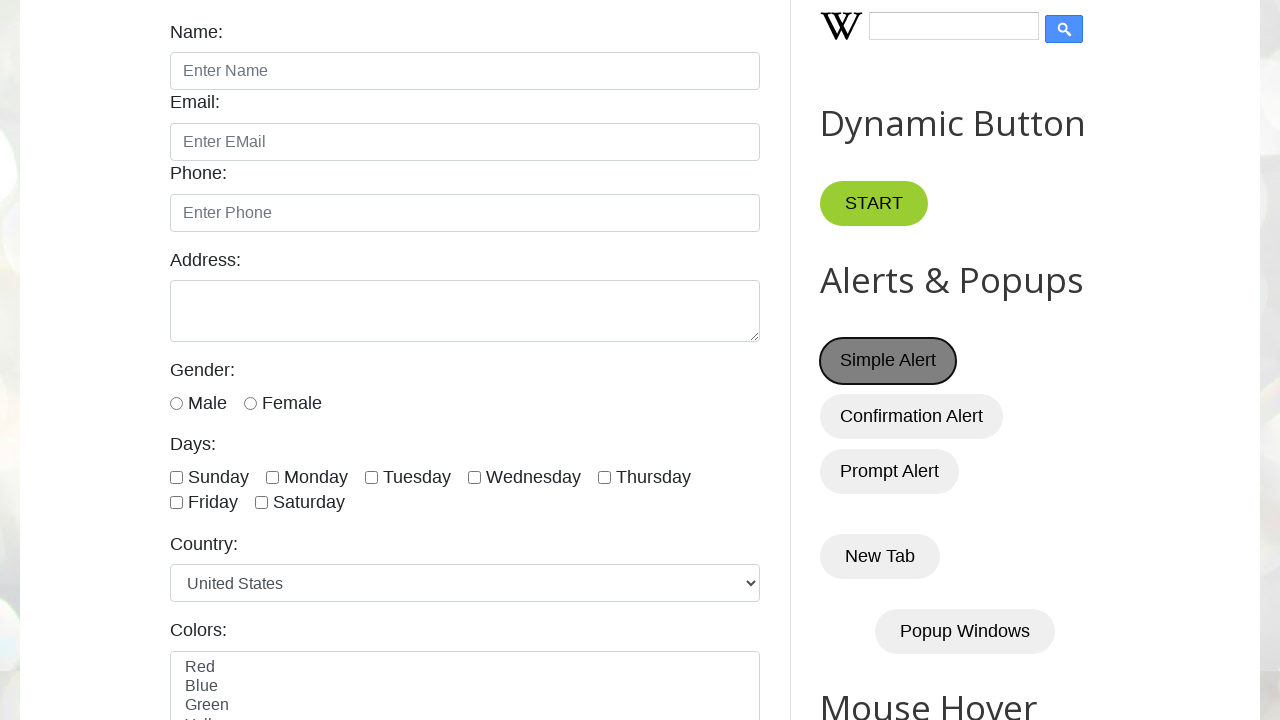

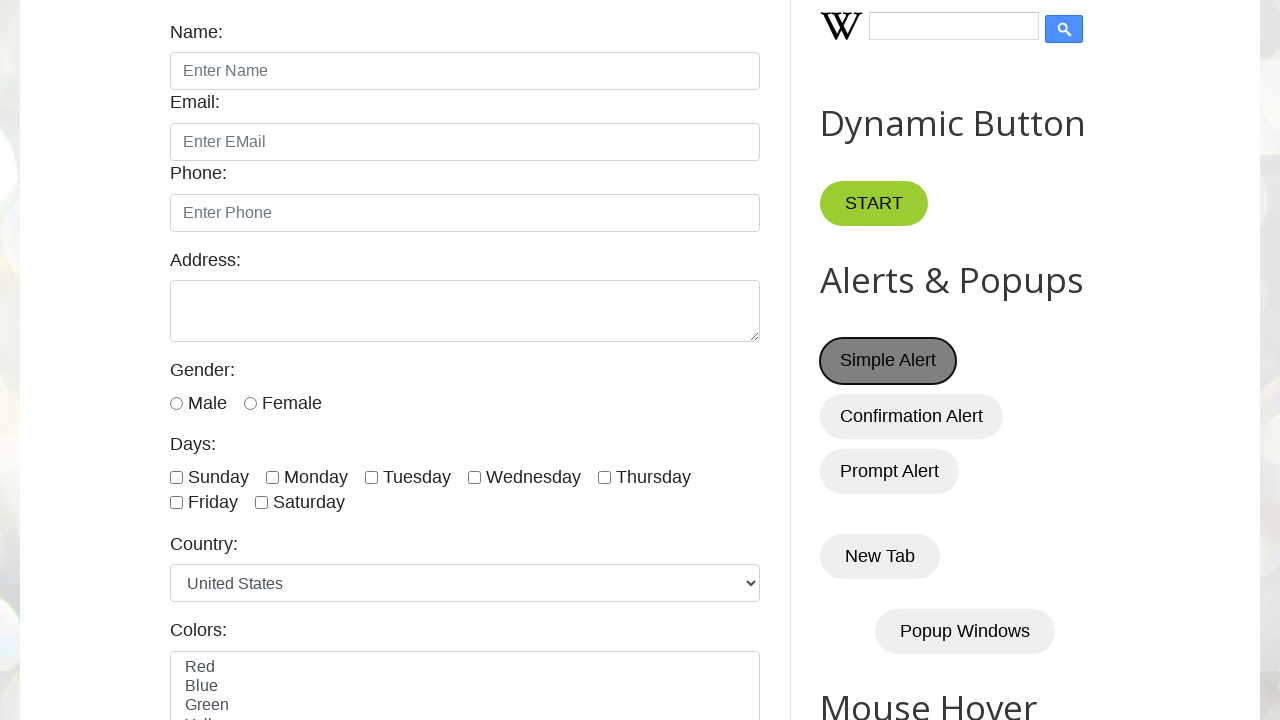